Tests the double-click functionality on W3Schools tryit page by entering text in an input field and double-clicking a button to copy the text

Starting URL: https://www.w3schools.com/tags/tryit.asp?filename=tryhtml5_ev_ondblclick3

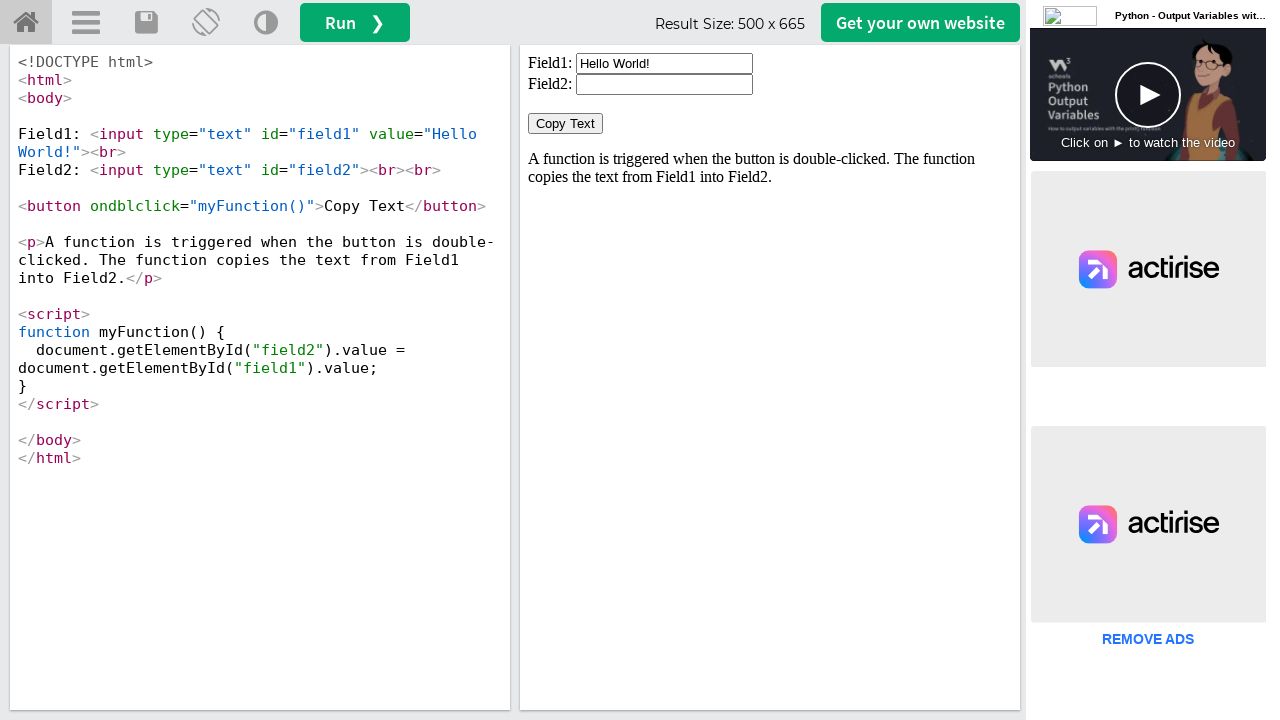

Located iframe with ID 'iframeResult'
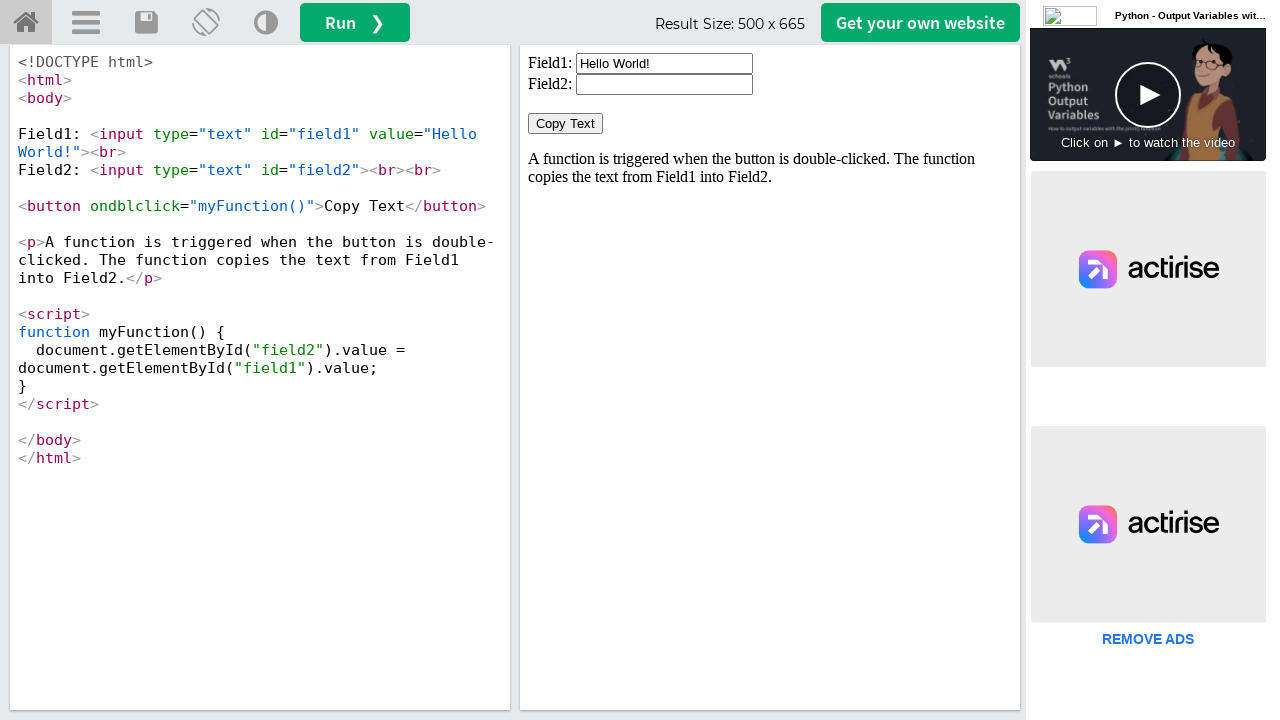

Clicked on input field with ID 'field1' at (664, 64) on #iframeResult >> internal:control=enter-frame >> xpath=//input[@id='field1']
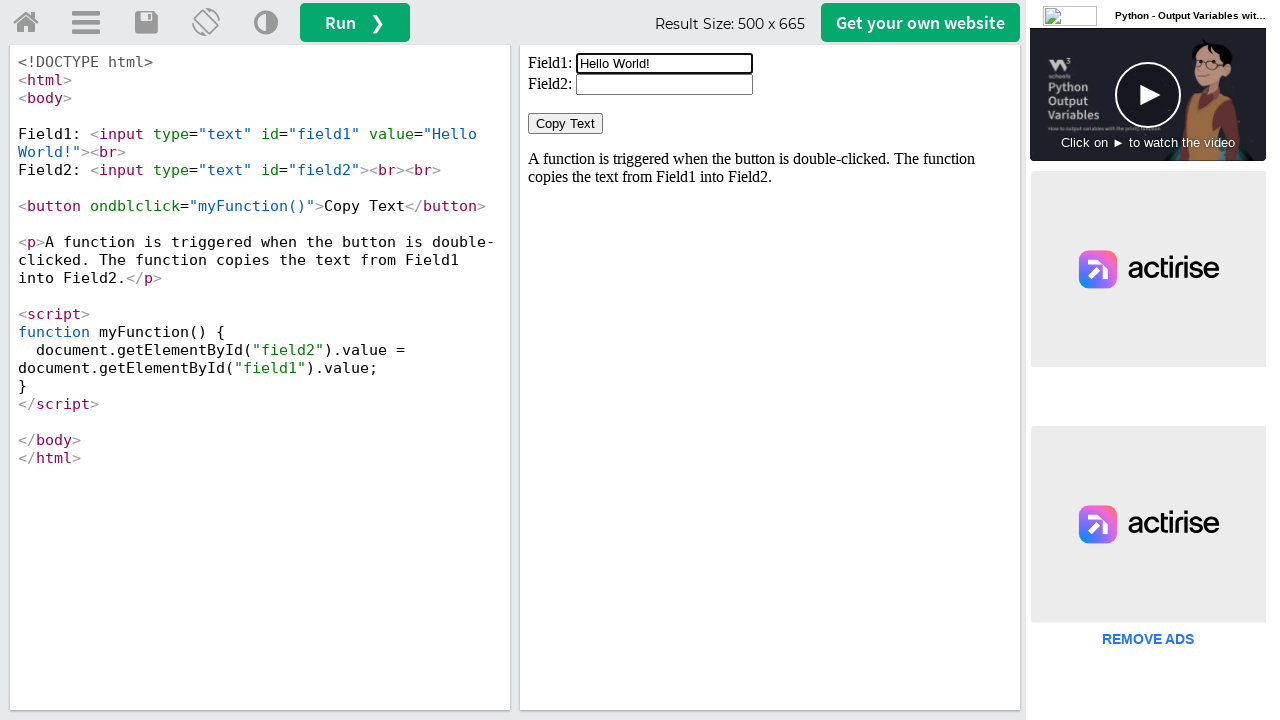

Filled input field with text 'welcome' on #iframeResult >> internal:control=enter-frame >> xpath=//input[@id='field1']
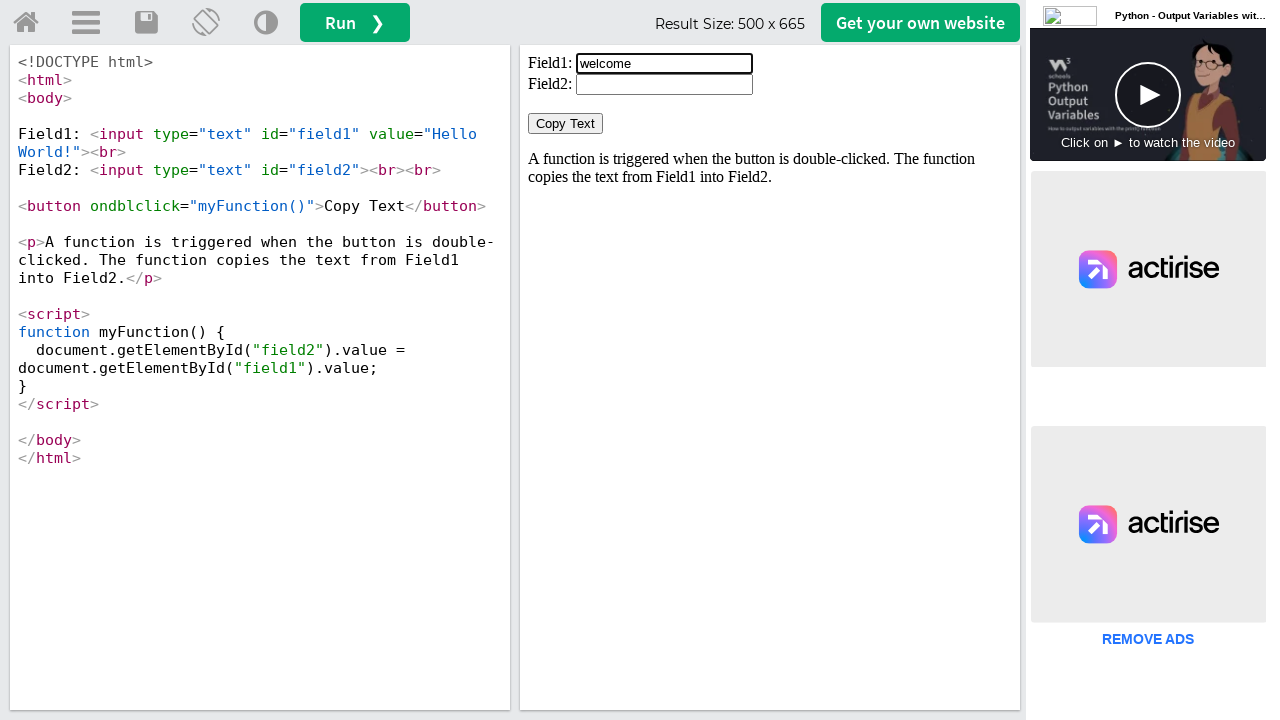

Double-clicked the 'Copy Text' button to copy the text at (566, 124) on #iframeResult >> internal:control=enter-frame >> xpath=//button[normalize-space(
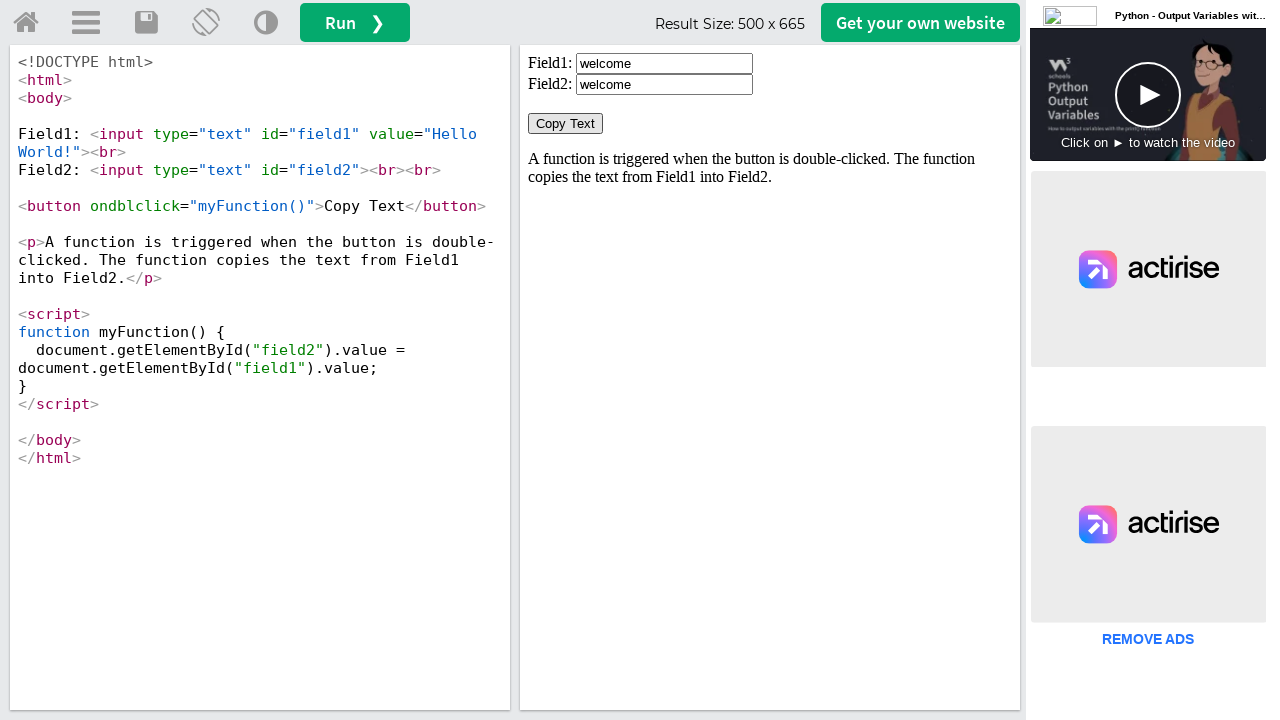

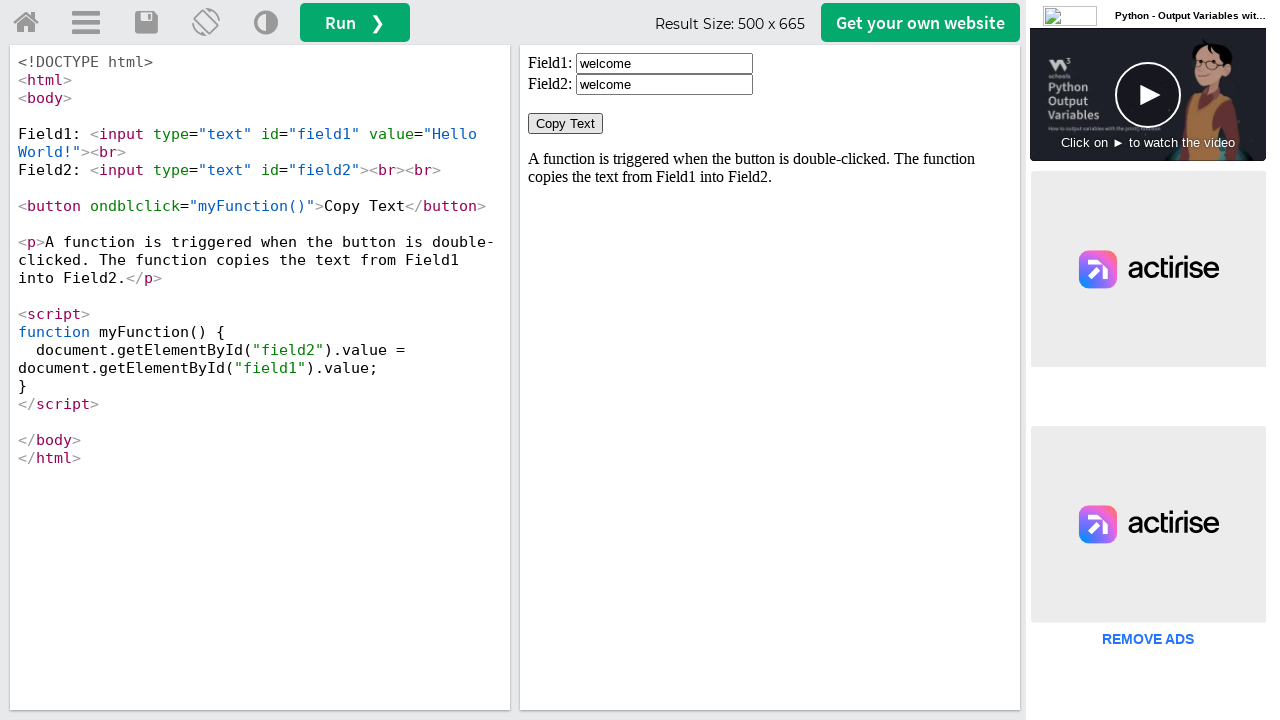